Tests grabbing an href attribute value from a link element and then navigating to that URL to verify link functionality.

Starting URL: https://rahulshettyacademy.com/AutomationPractice/

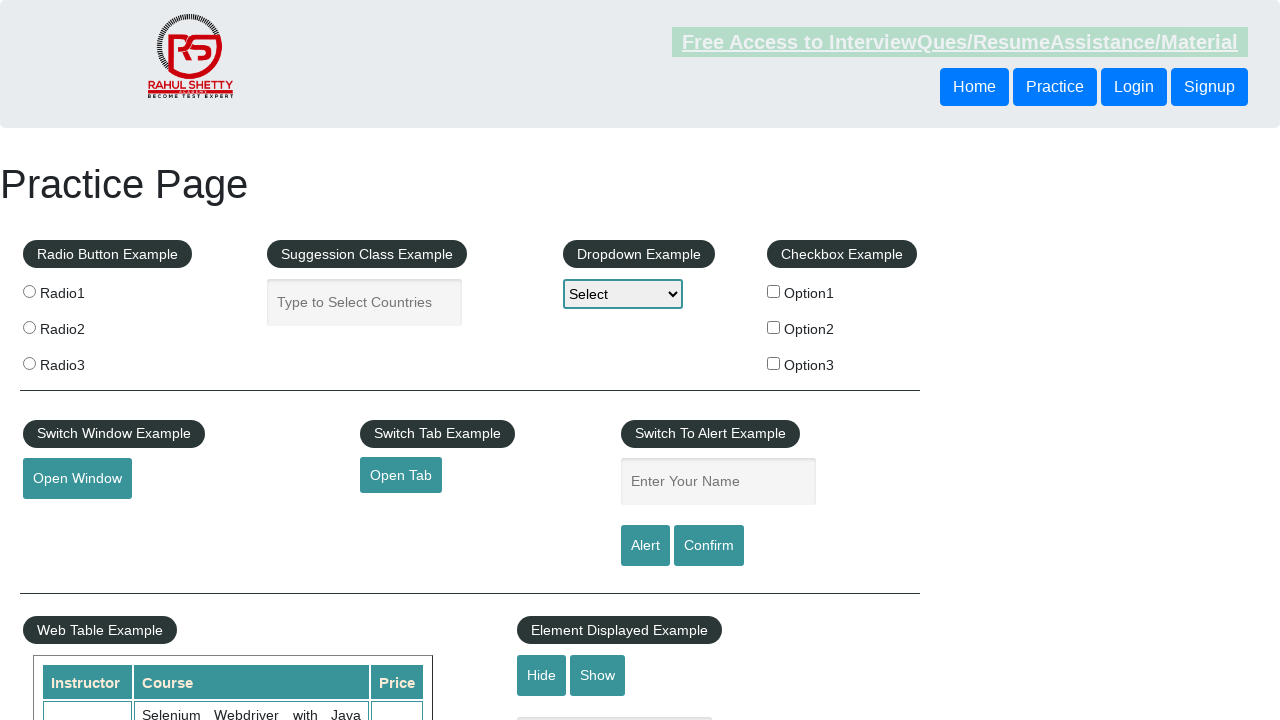

Retrieved href attribute value from 'Open Tab' link element
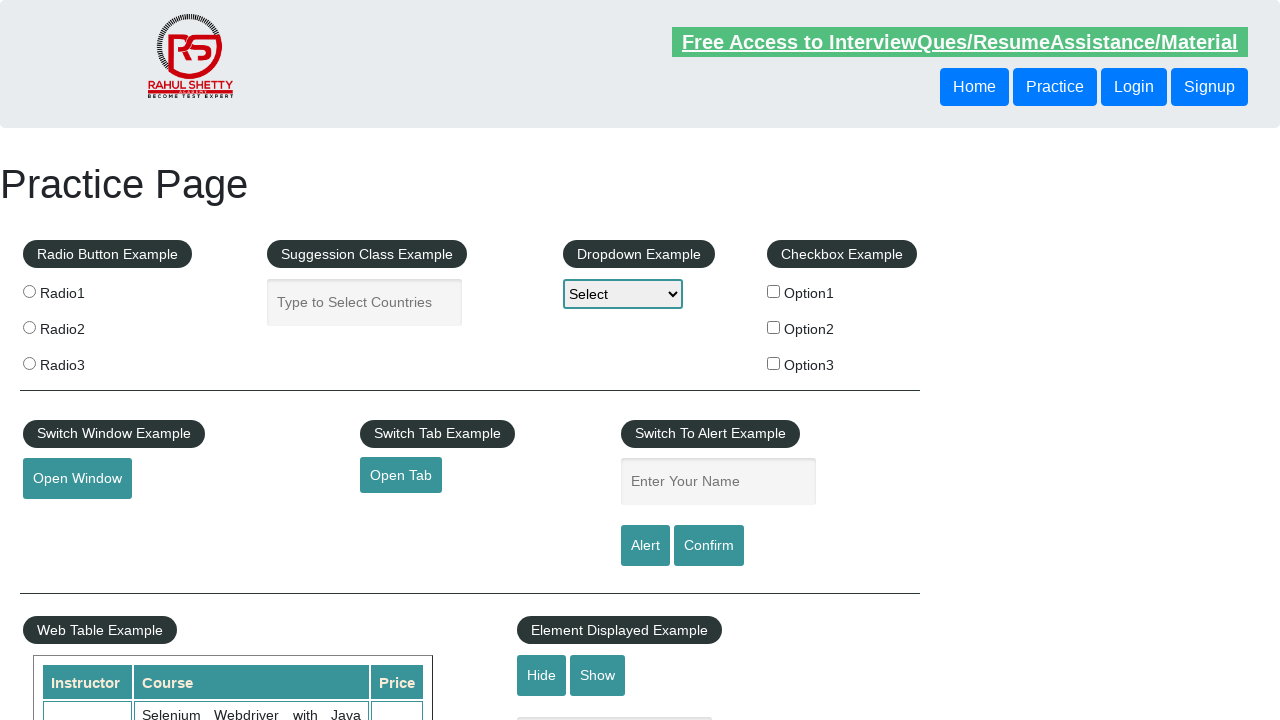

Logged href attribute value: https://www.qaclickacademy.com
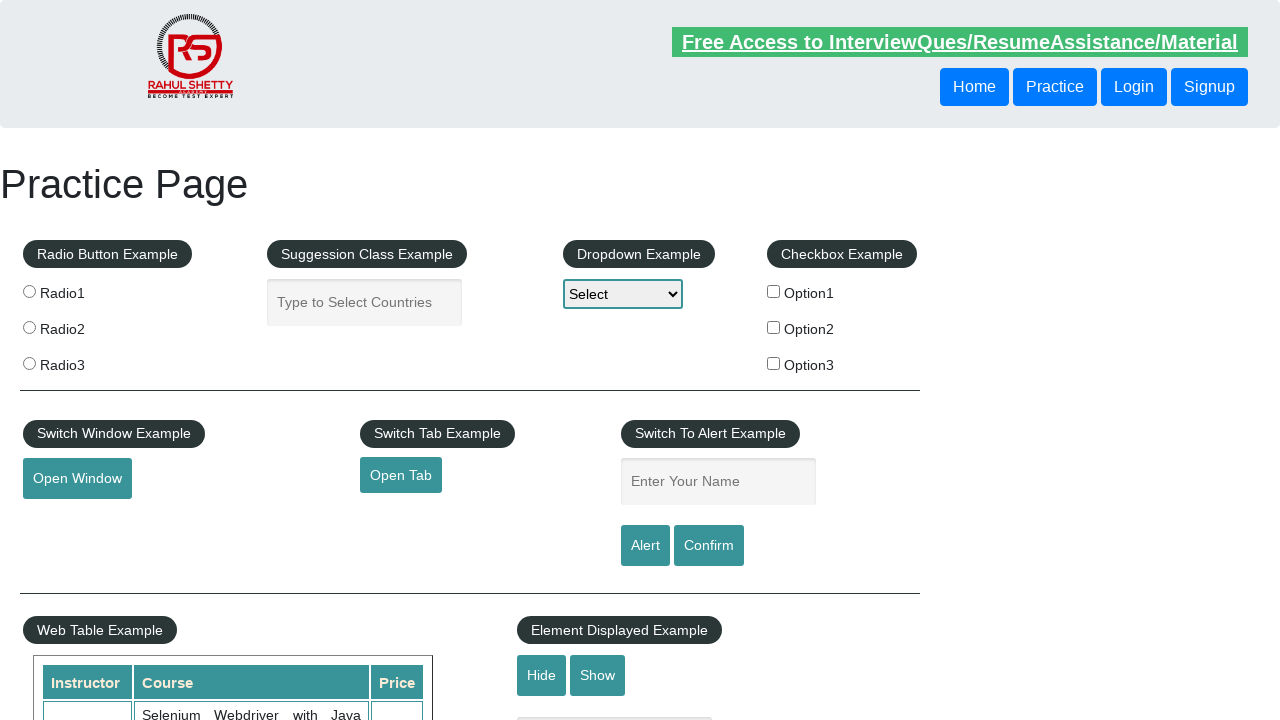

Navigated to URL from href attribute: https://www.qaclickacademy.com
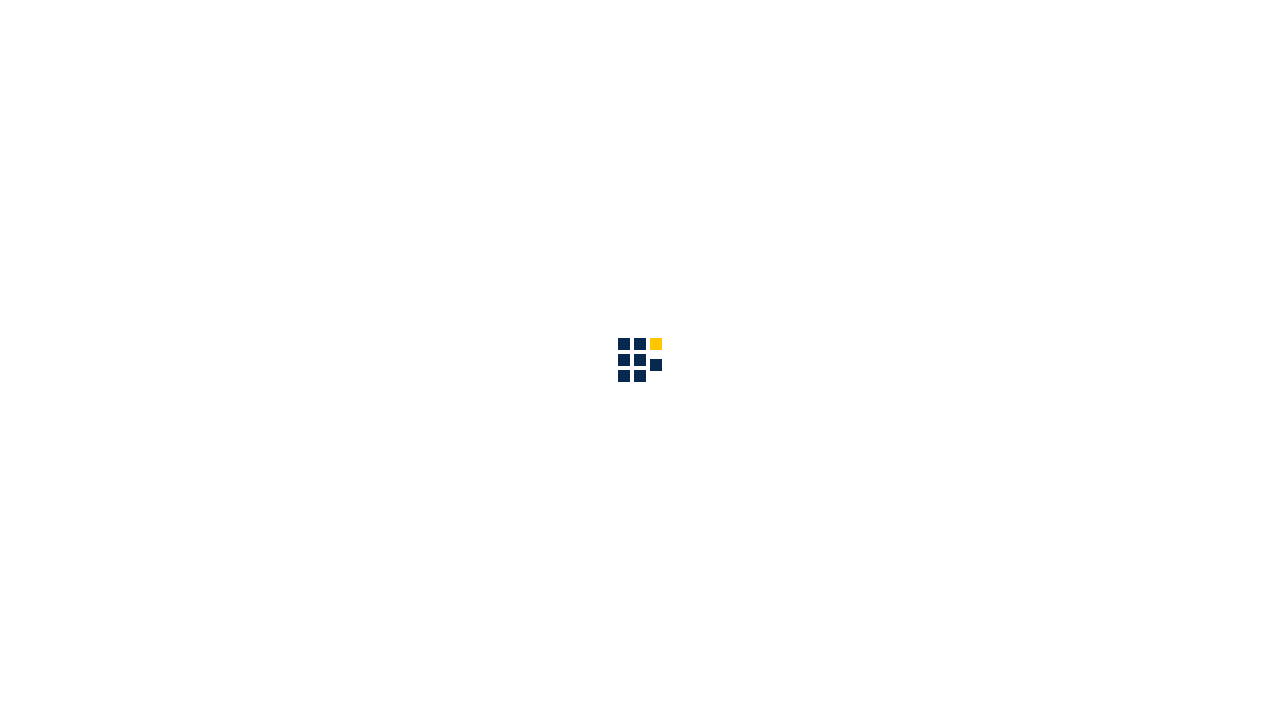

Waited for page to reach domcontentloaded state
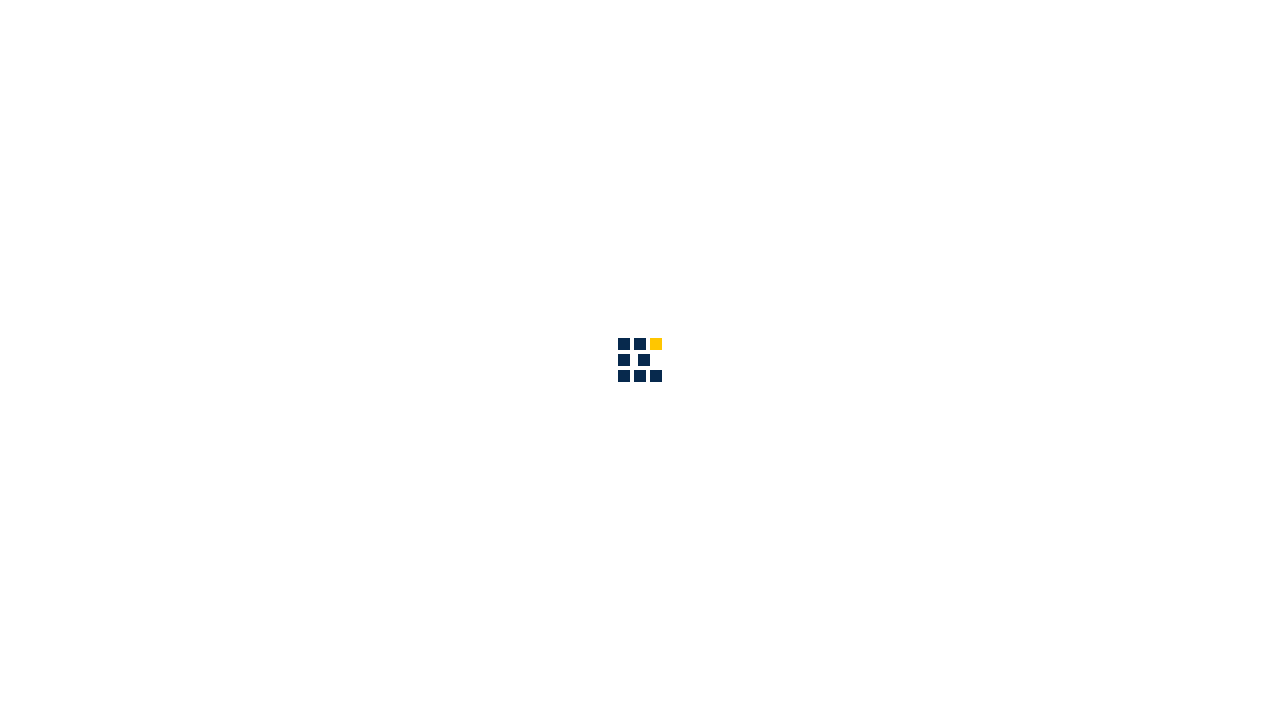

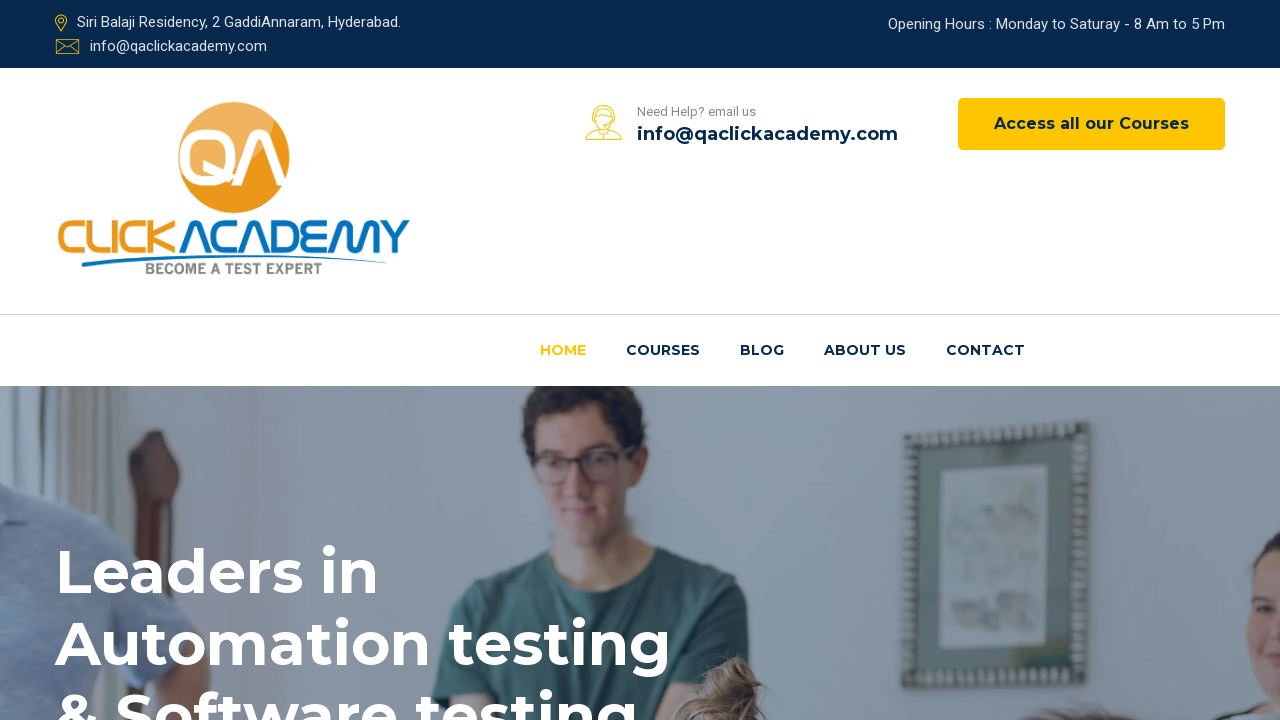